Tests input element value assertions by filling a username field and verifying its value

Starting URL: https://the-internet.herokuapp.com/login

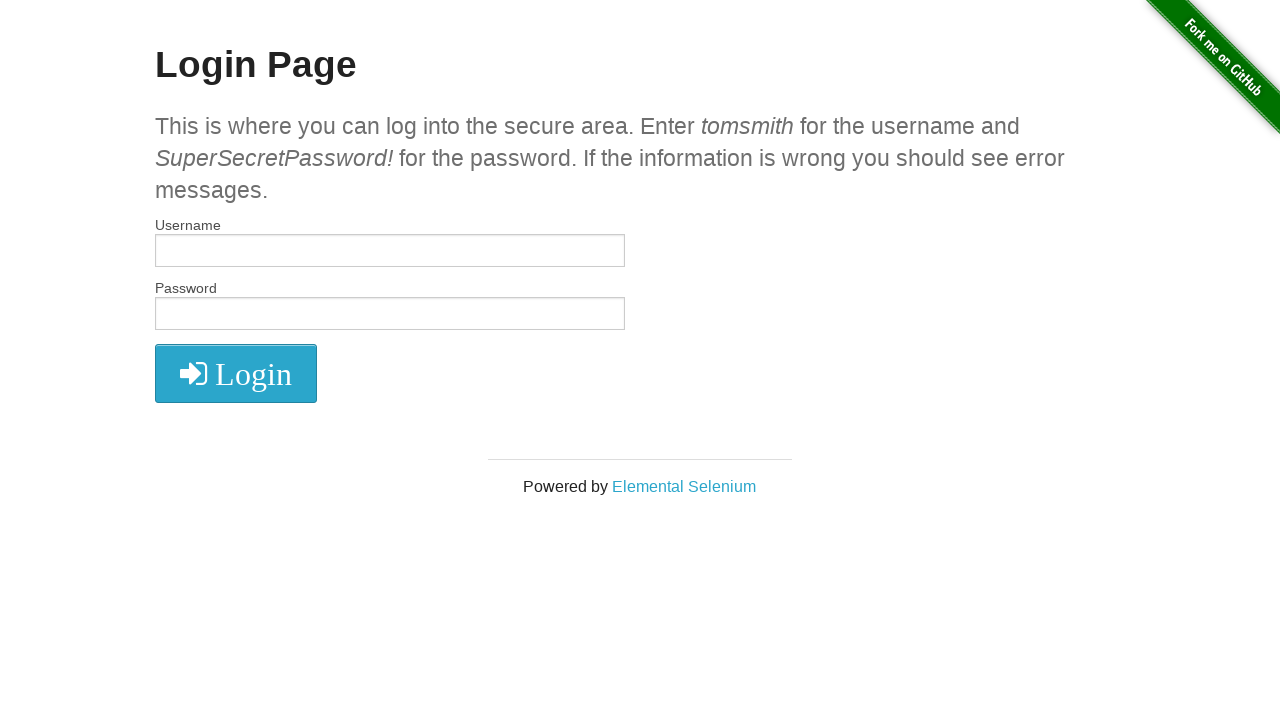

Waited for page to load with networkidle state
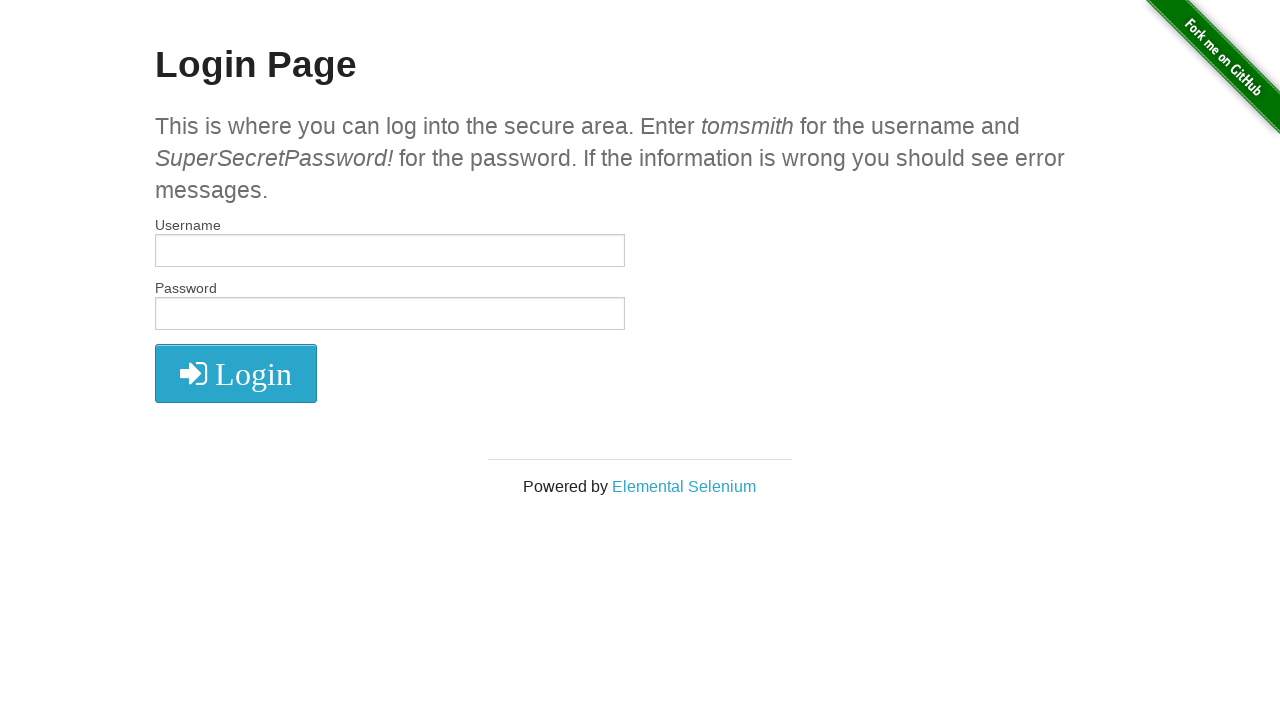

Filled username field with 'testinput' on [id="username"]
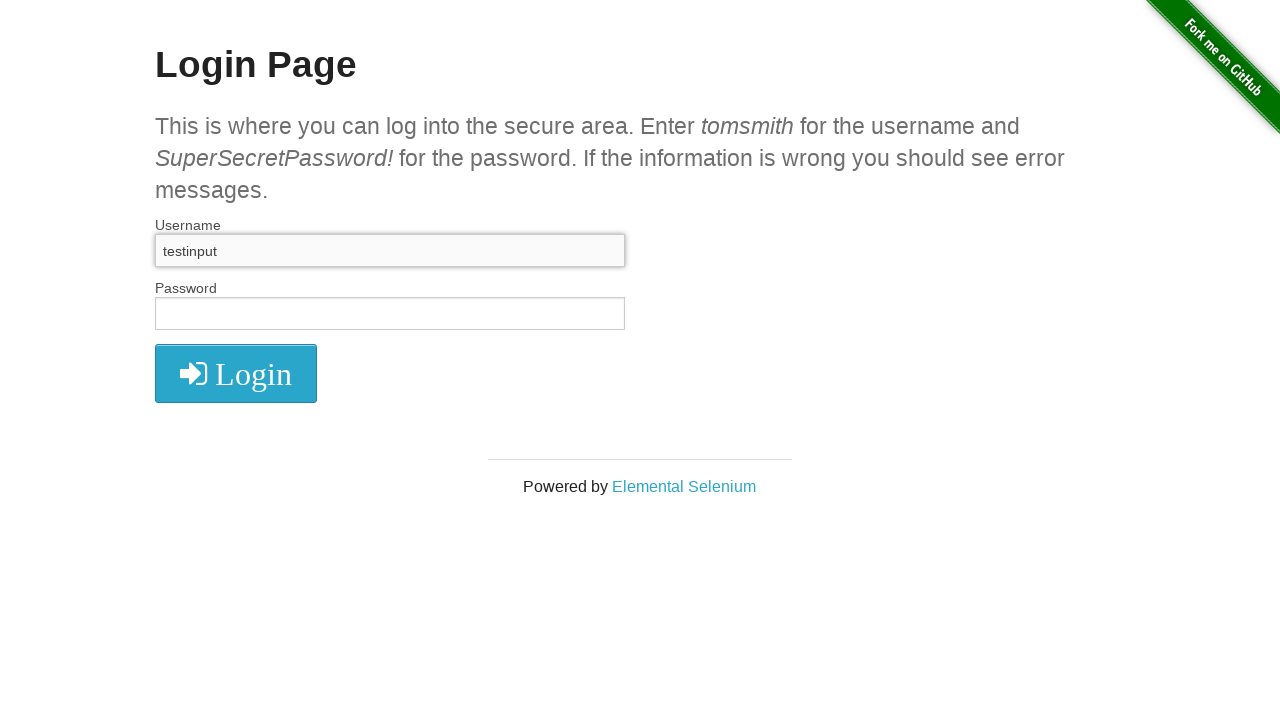

Verified username field has value 'testinput'
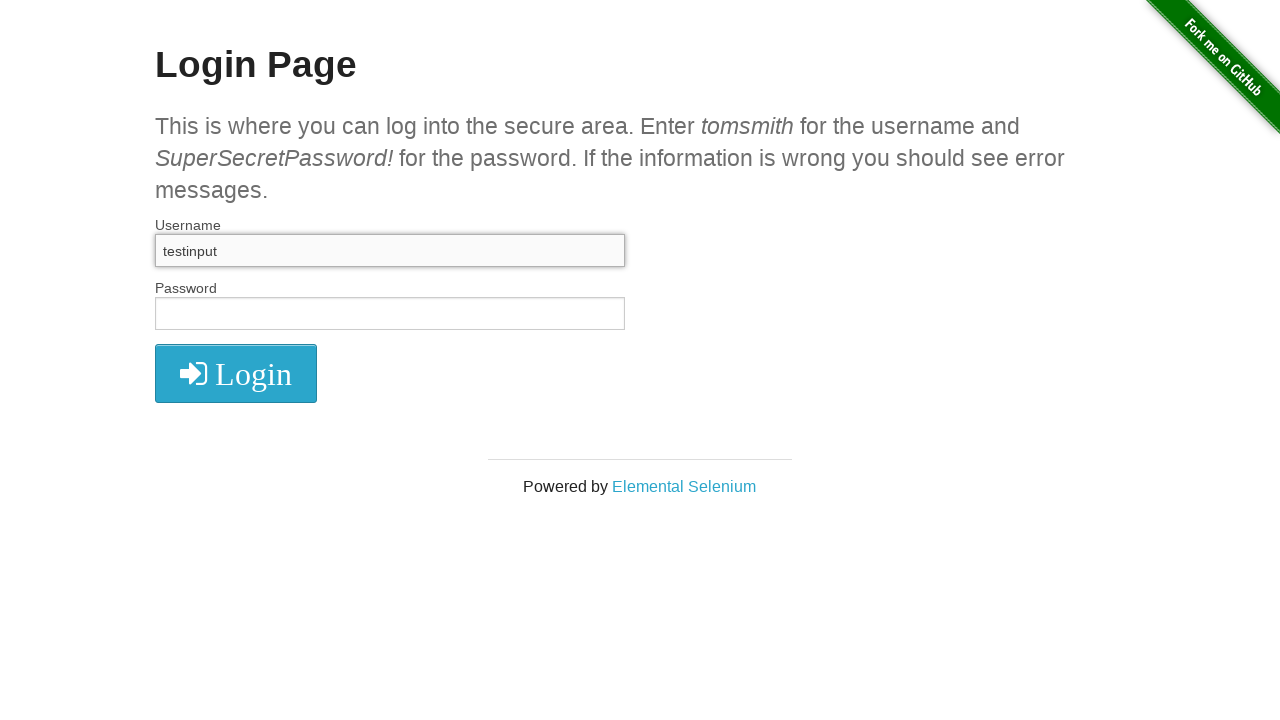

Verified username field does not have value 'wrongvalue'
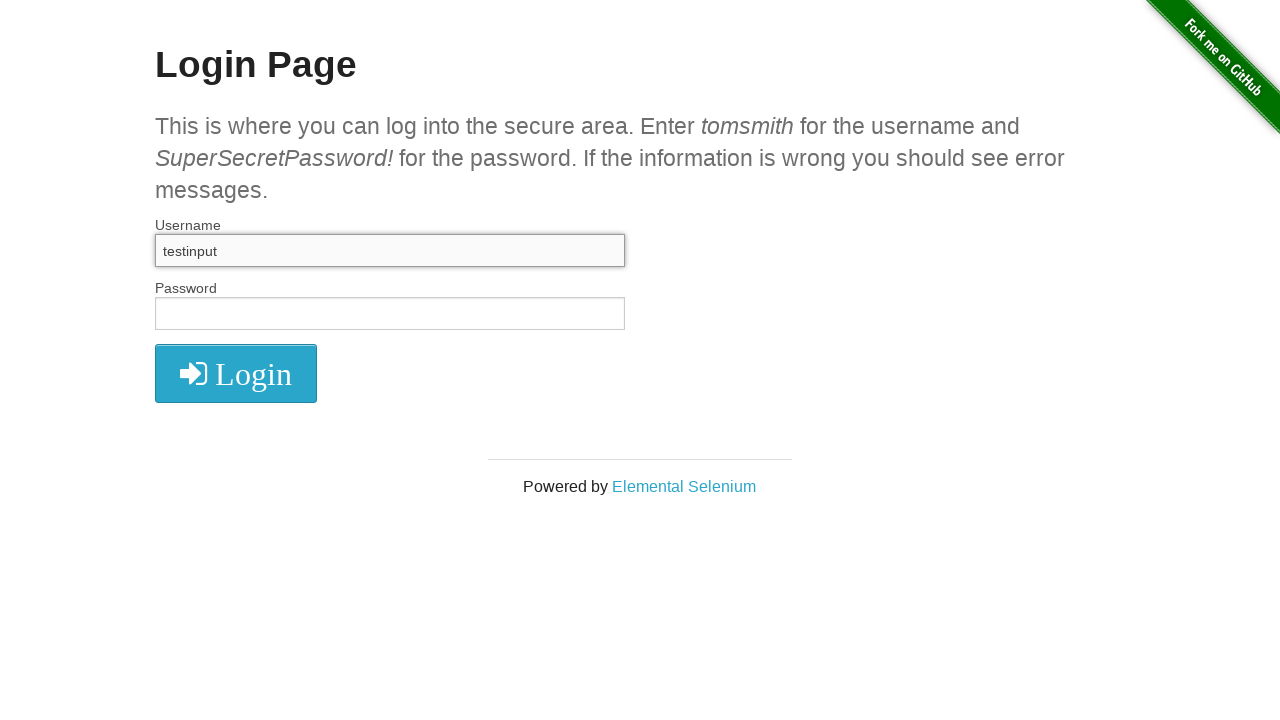

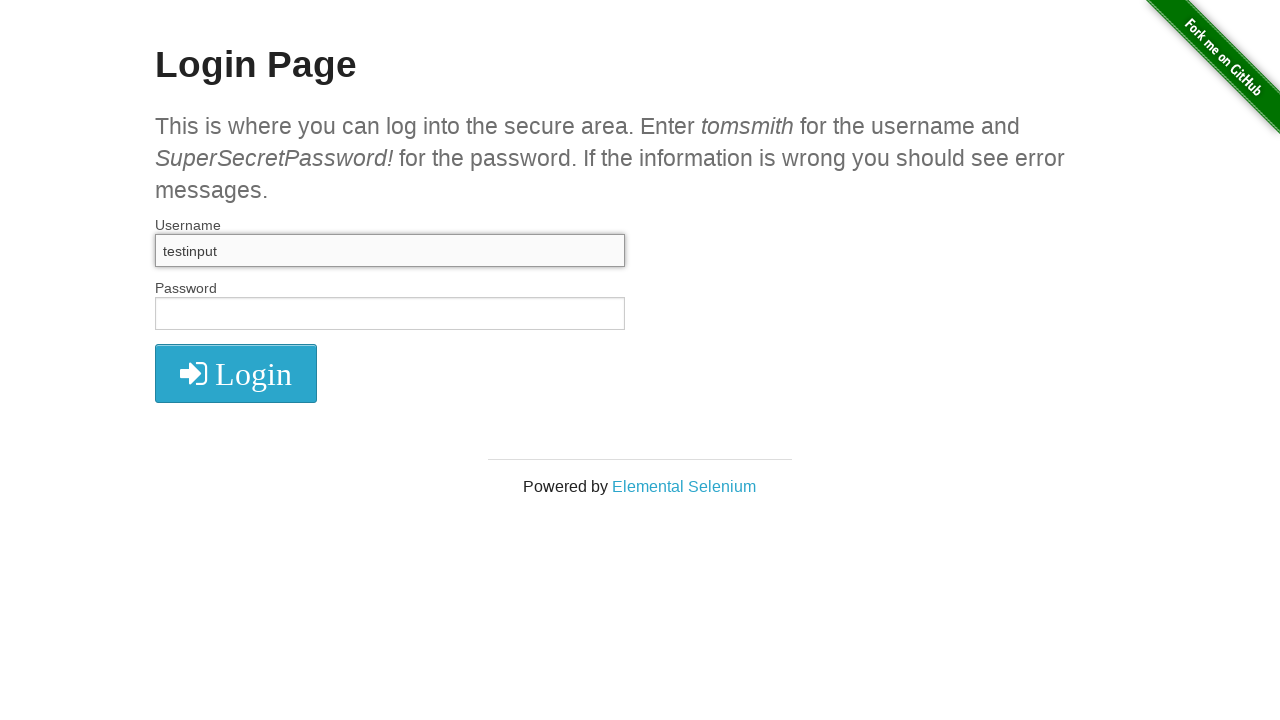